Tests keyboard key press events by sending an ENTER key press and verifying the result message

Starting URL: http://the-internet.herokuapp.com/key_presses

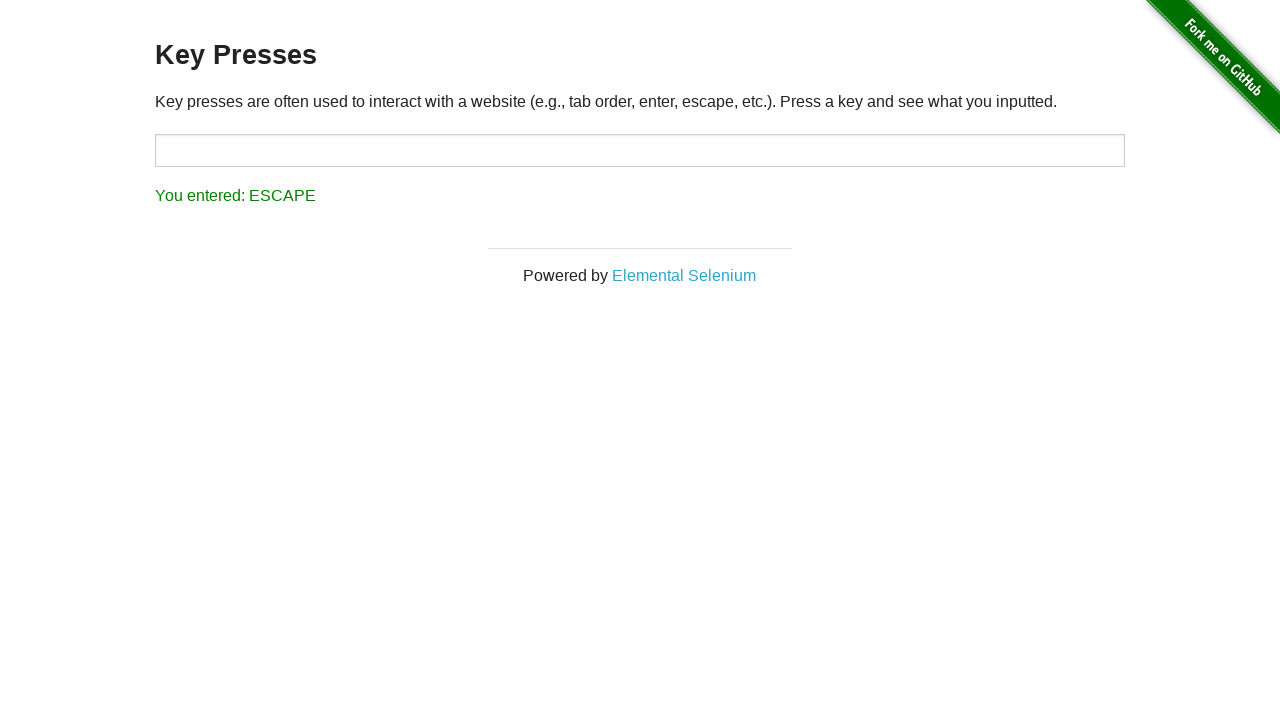

Pressed ENTER key
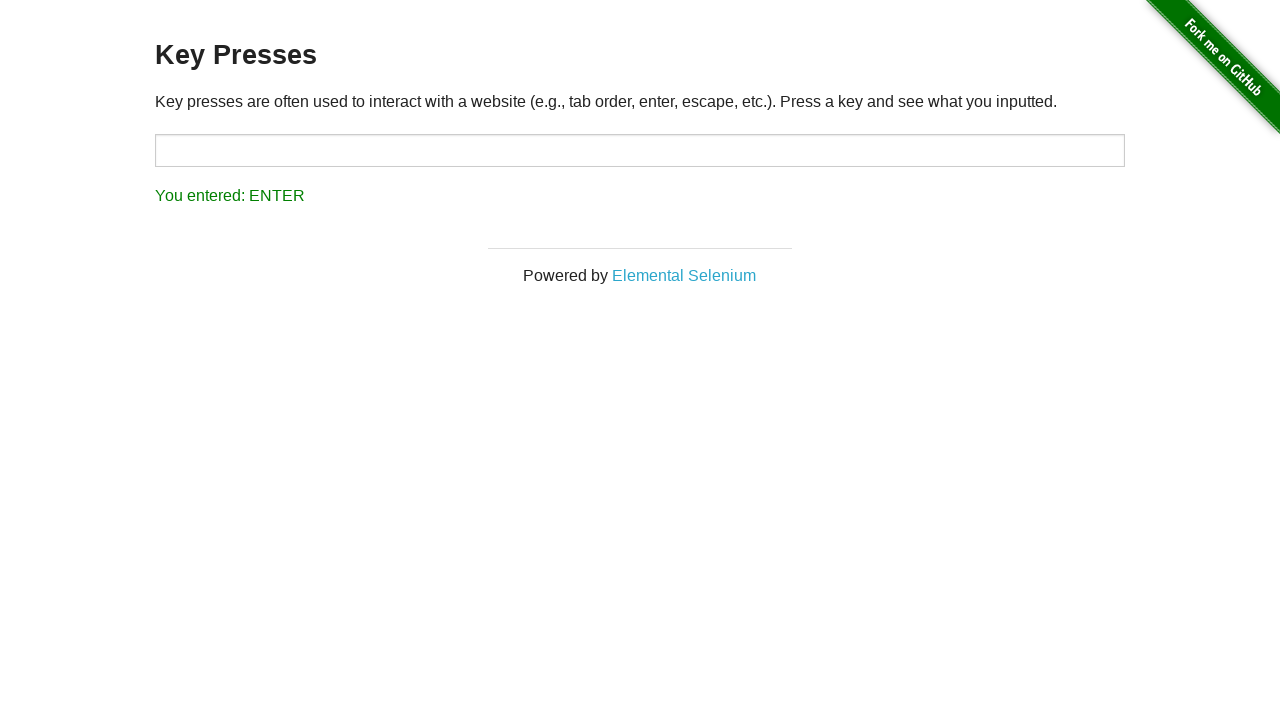

Result message appeared
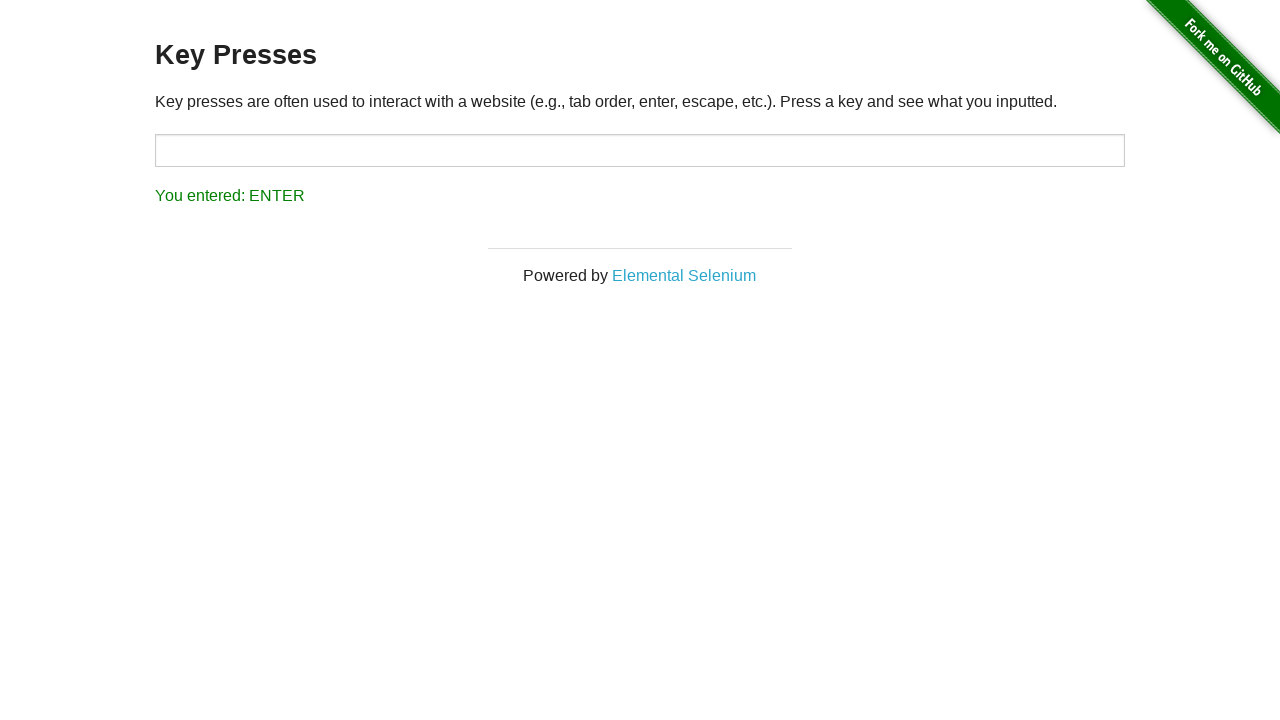

Retrieved result message text
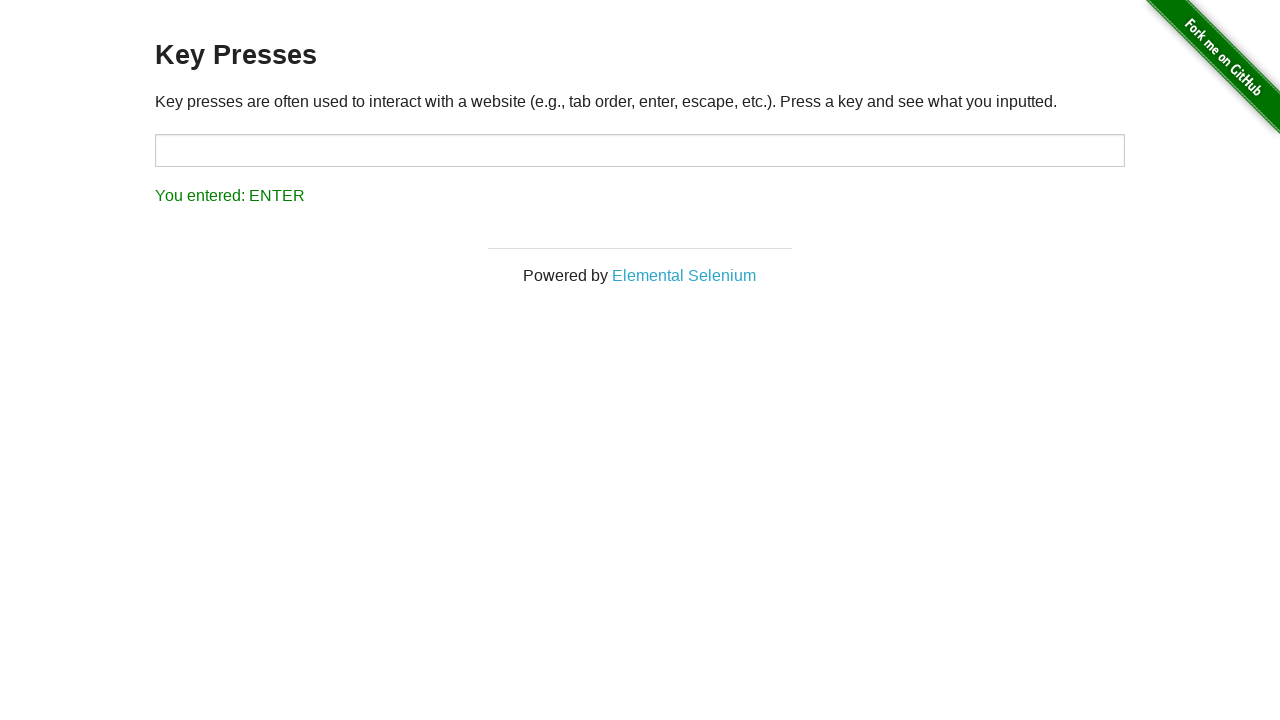

Verified result message contains 'You entered: ENTER'
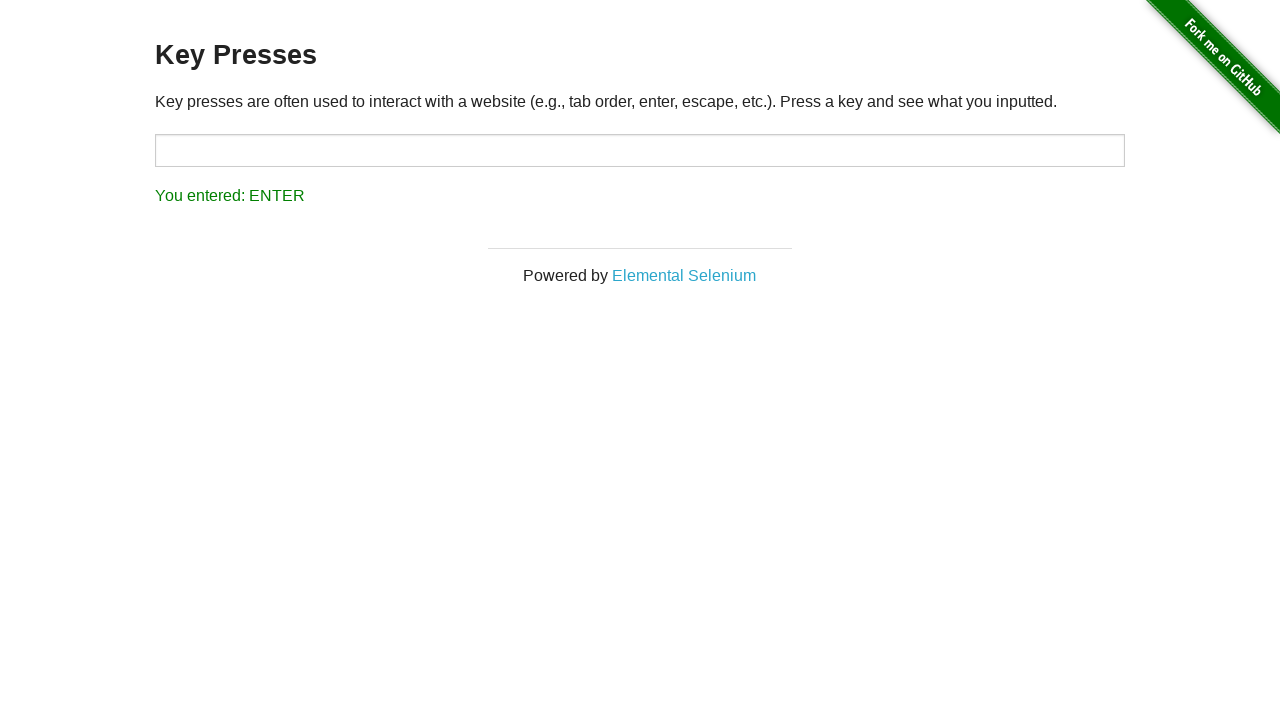

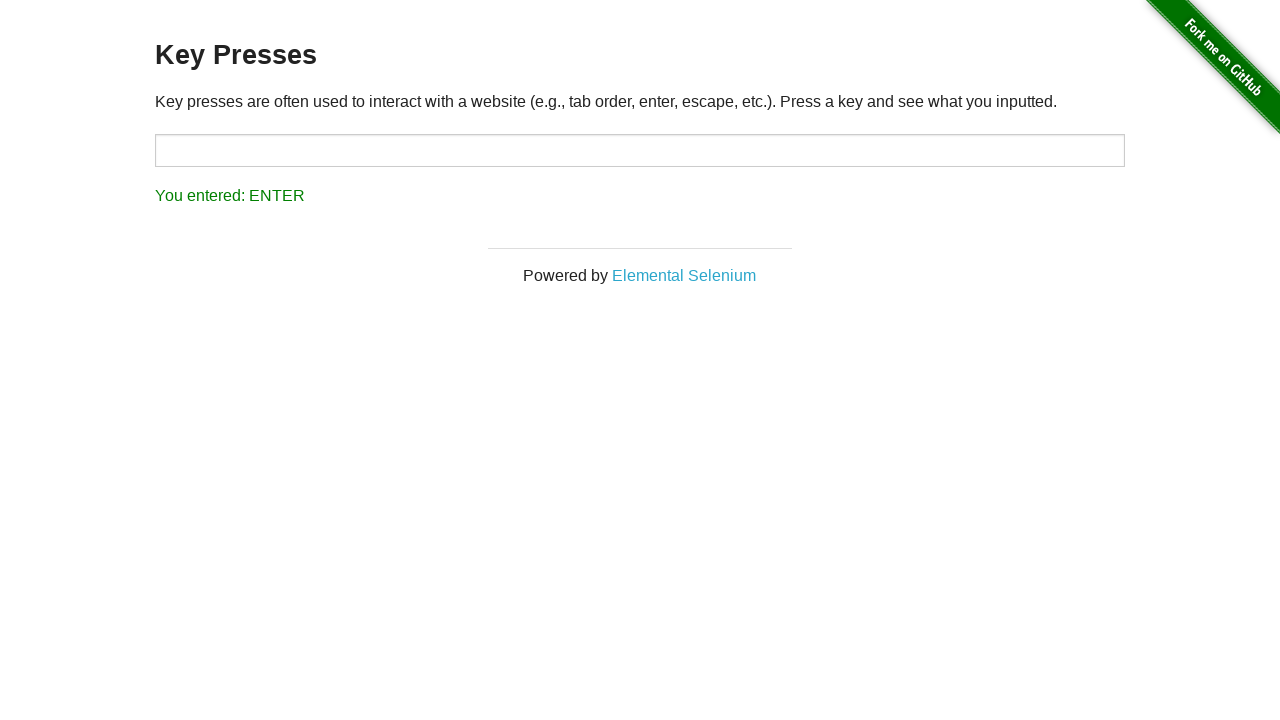